Tests the Add Element button by clicking it 5 times to add Delete buttons, then verifies the buttons were added to the page.

Starting URL: http://the-internet.herokuapp.com/add_remove_elements/

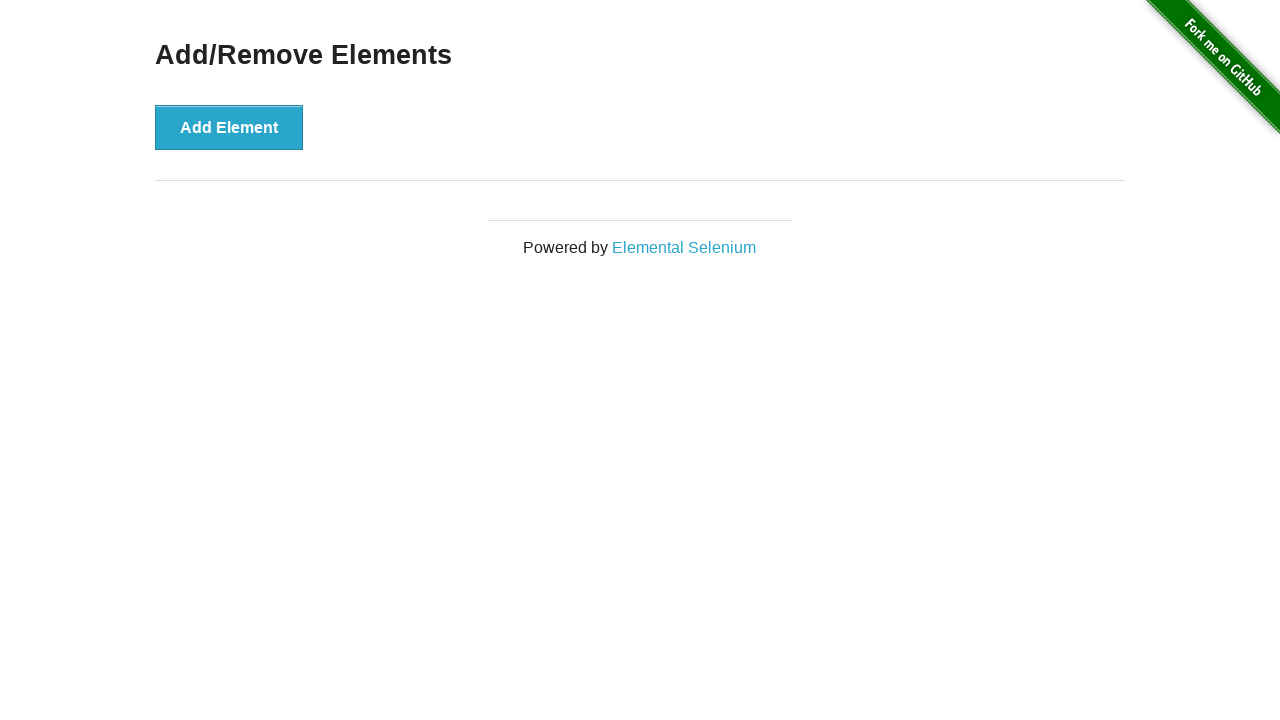

Clicked 'Add Element' button at (229, 127) on button[onclick='addElement()']
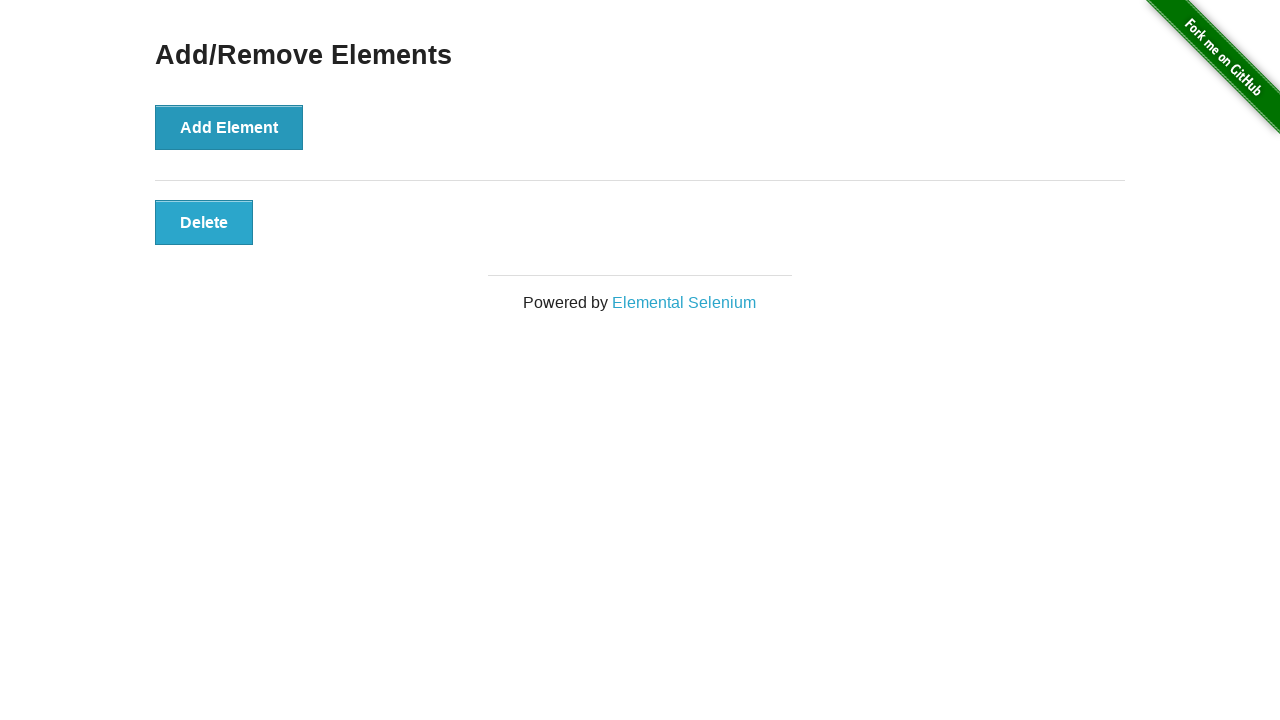

Waited 1 second for element to be added
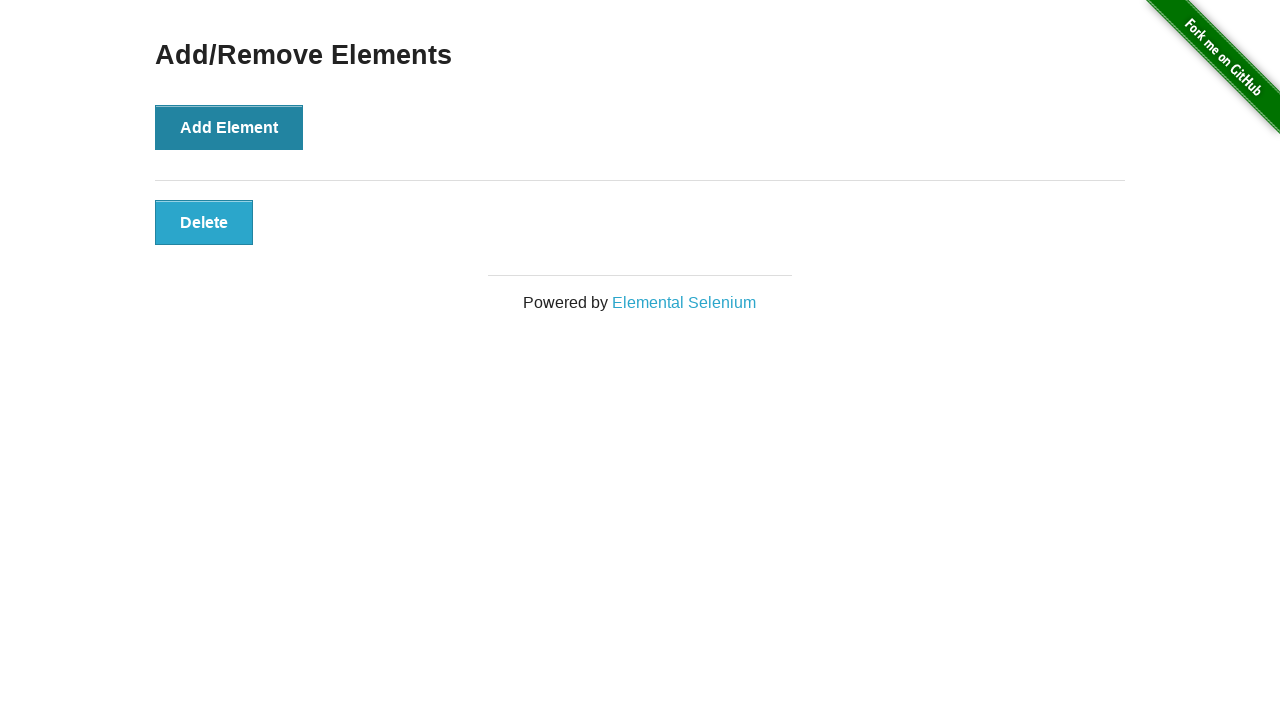

Clicked 'Add Element' button at (229, 127) on button[onclick='addElement()']
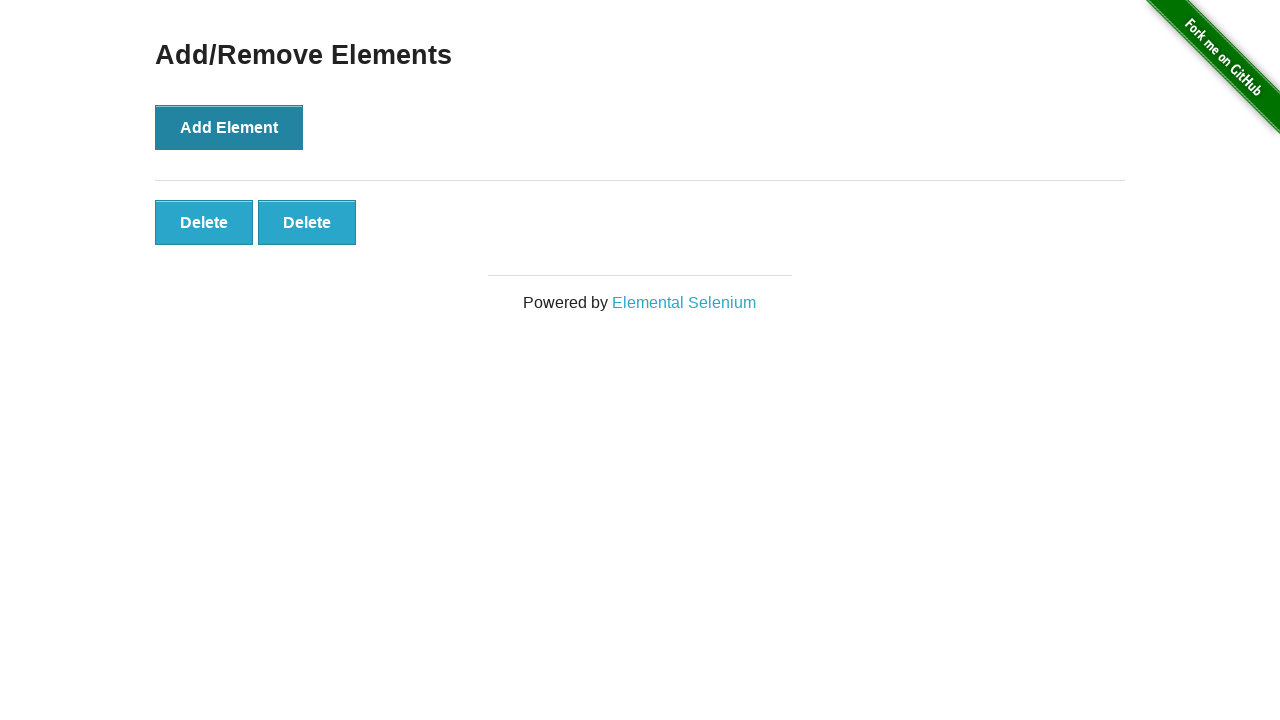

Waited 1 second for element to be added
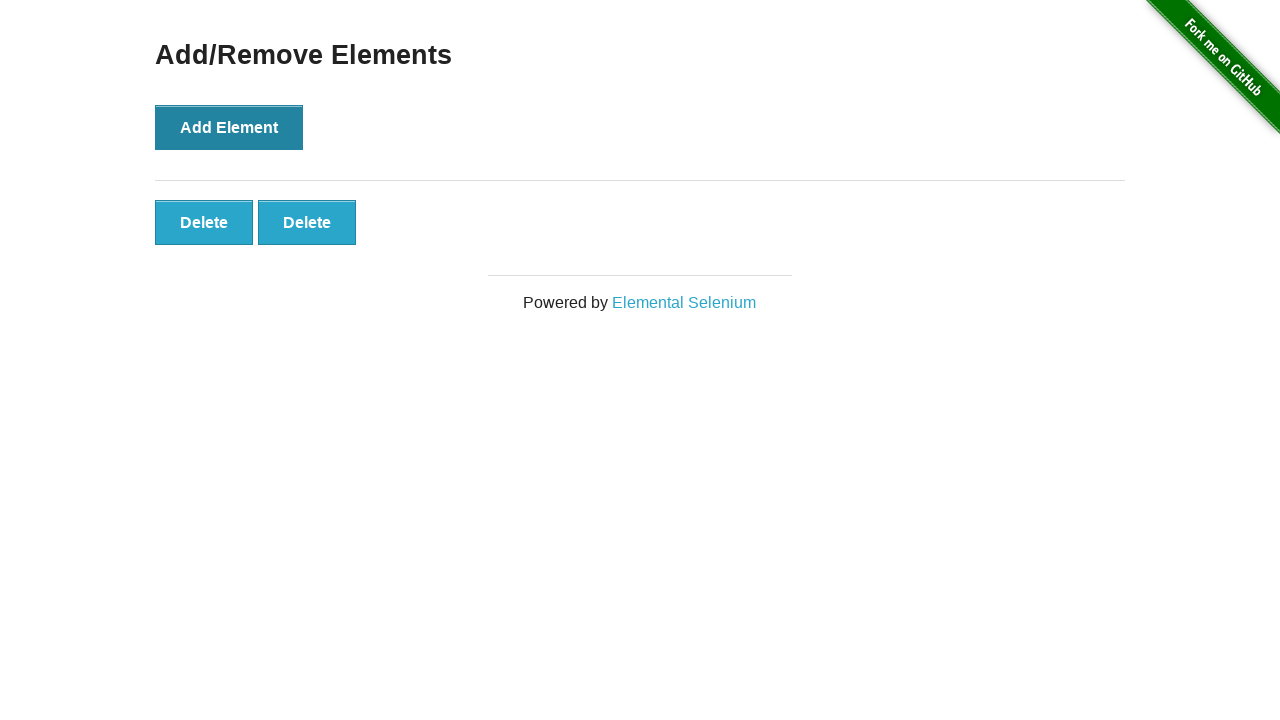

Clicked 'Add Element' button at (229, 127) on button[onclick='addElement()']
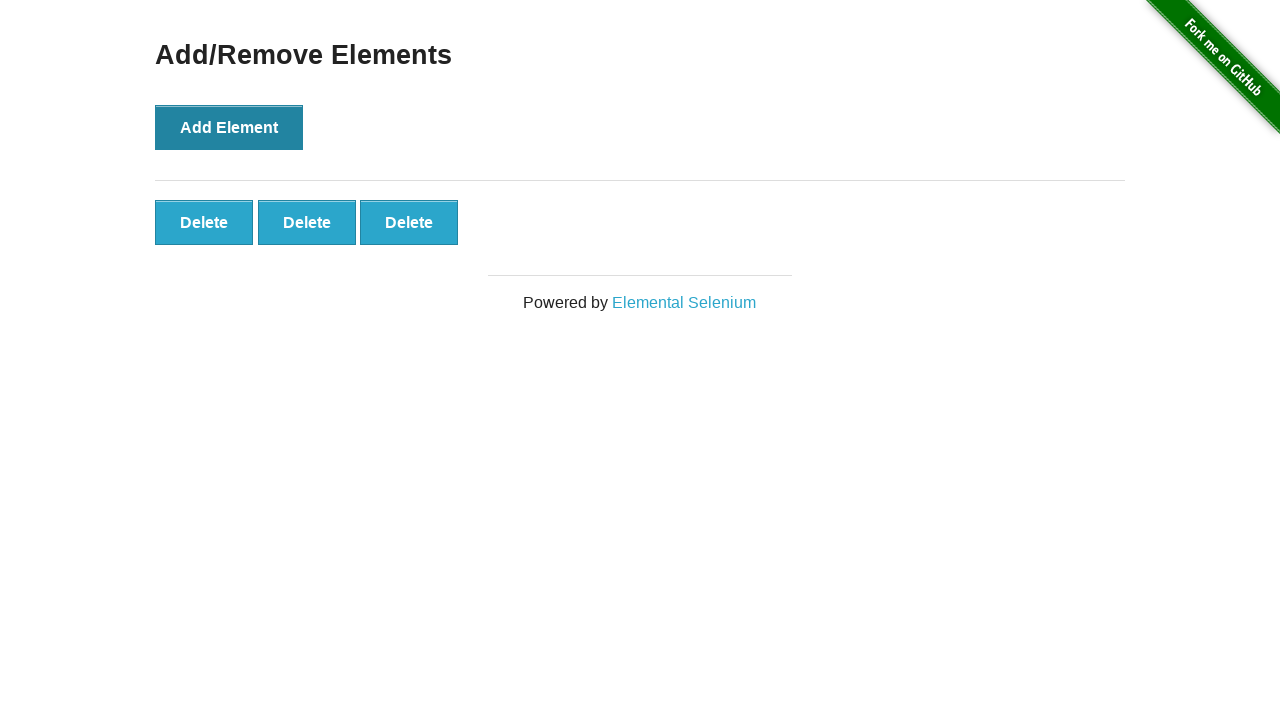

Waited 1 second for element to be added
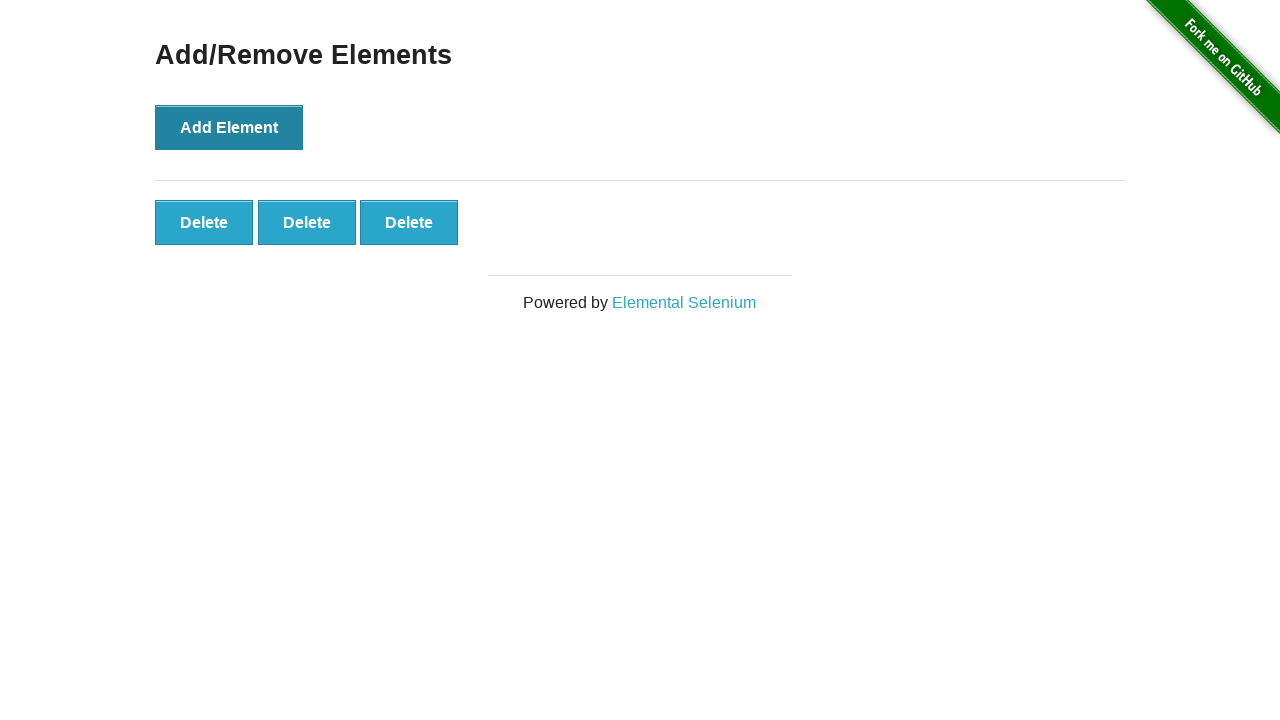

Clicked 'Add Element' button at (229, 127) on button[onclick='addElement()']
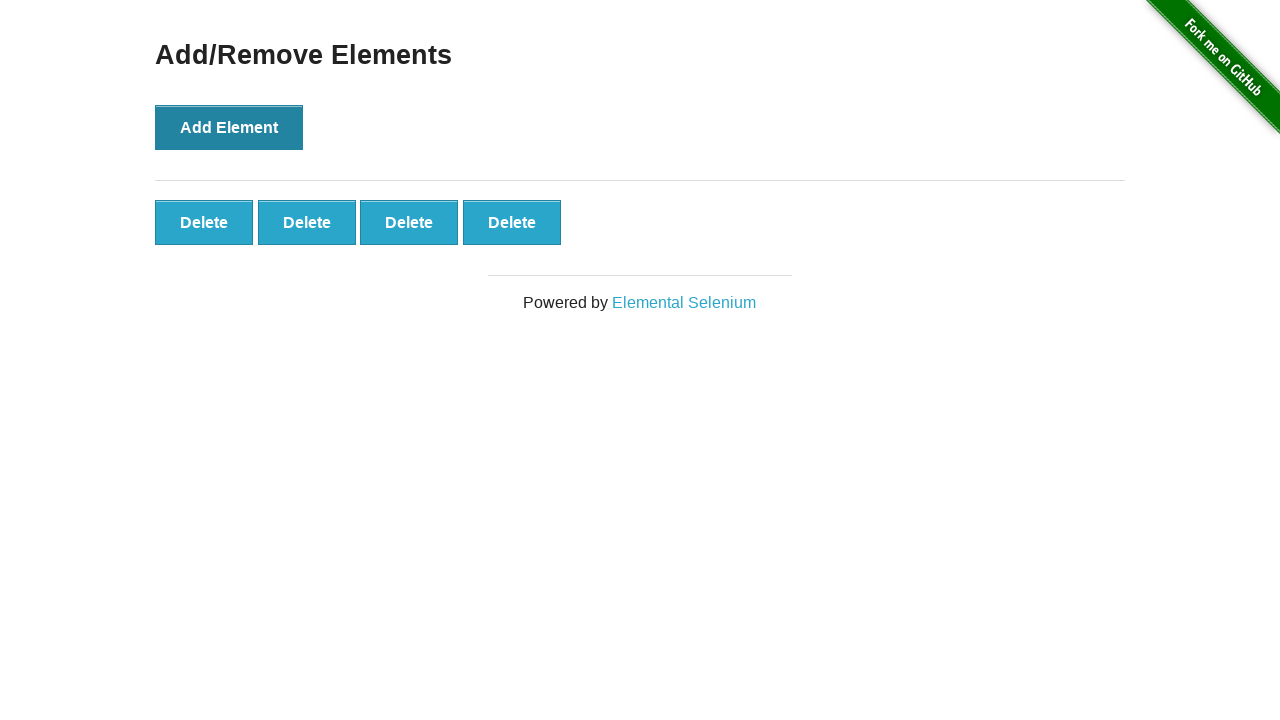

Waited 1 second for element to be added
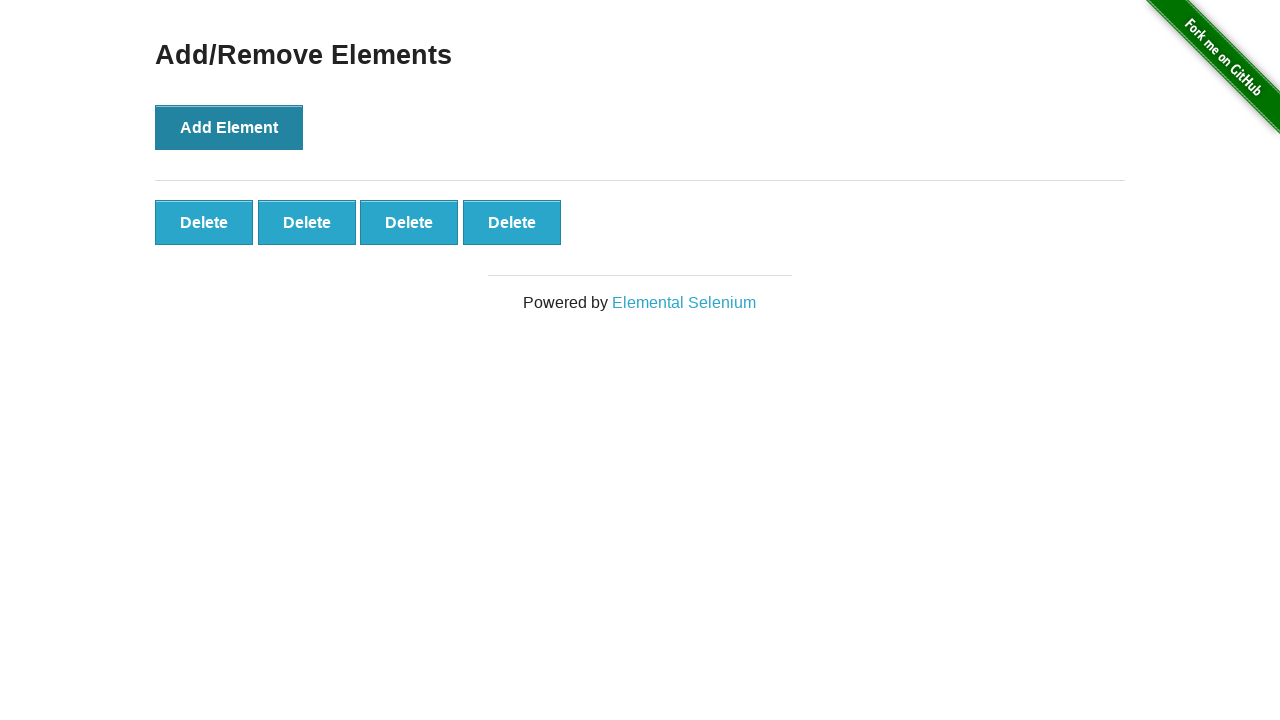

Clicked 'Add Element' button at (229, 127) on button[onclick='addElement()']
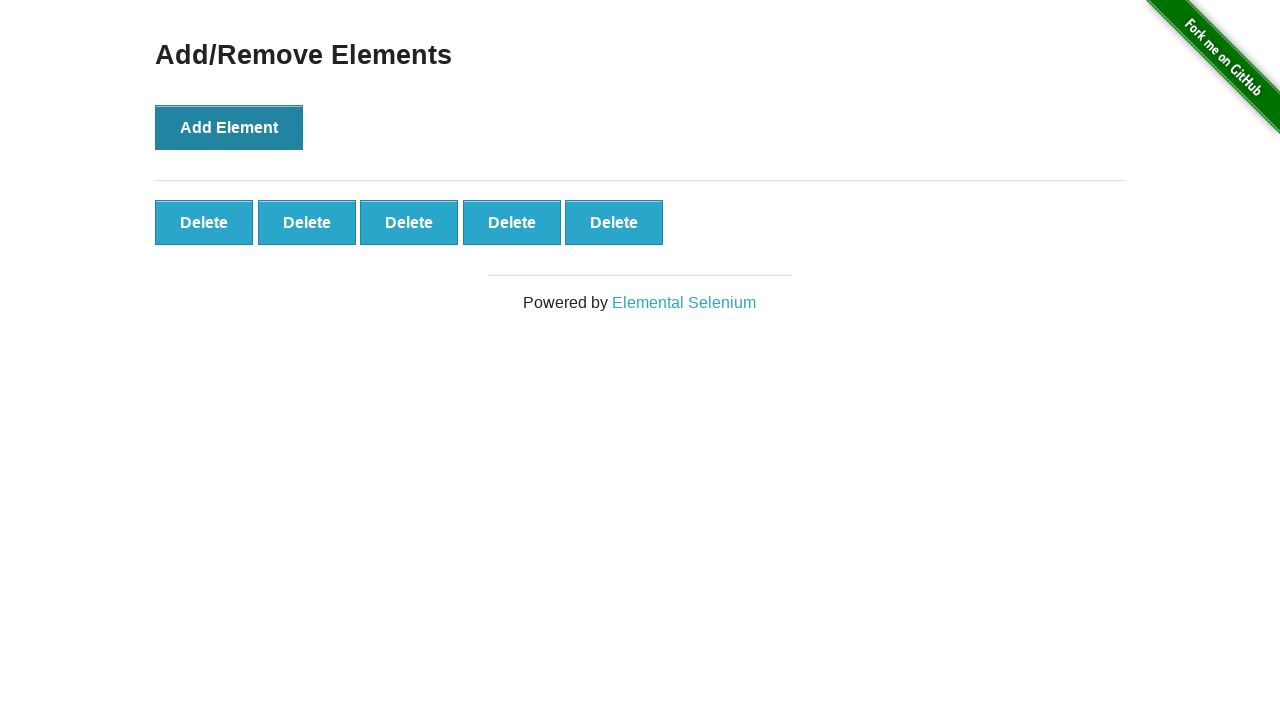

Waited 1 second for element to be added
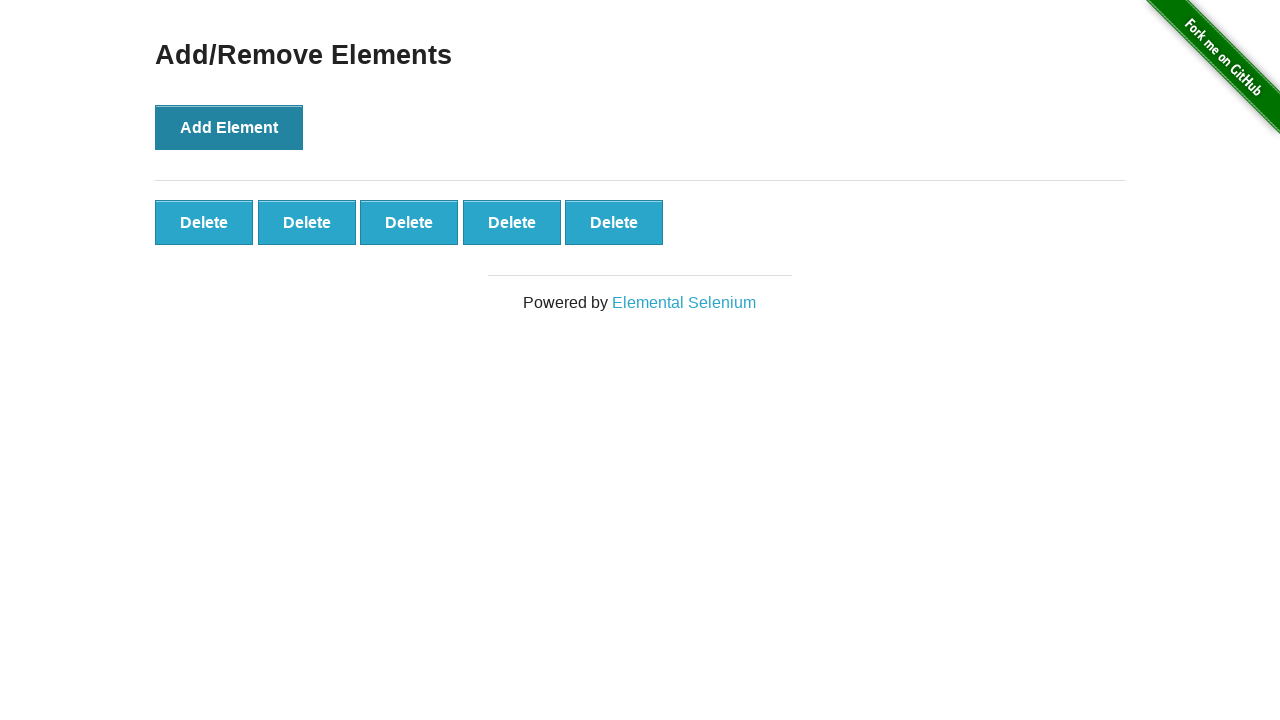

Verified that Delete buttons were successfully added to the page
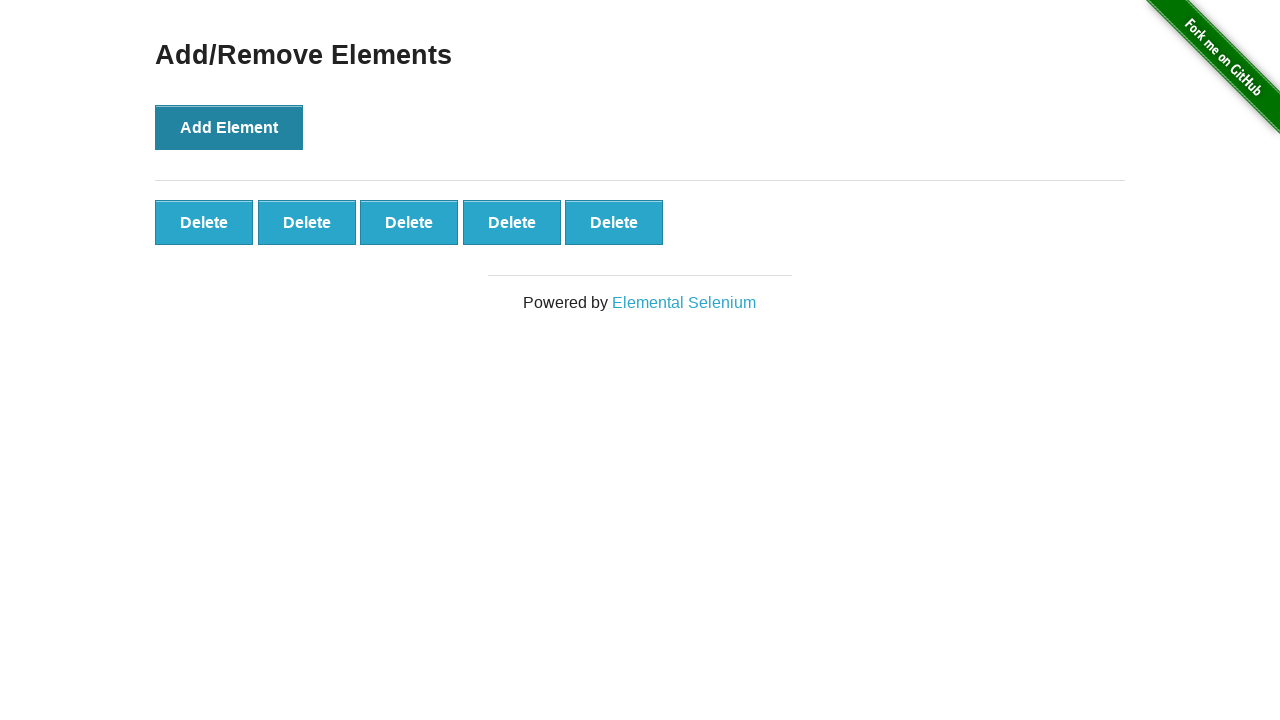

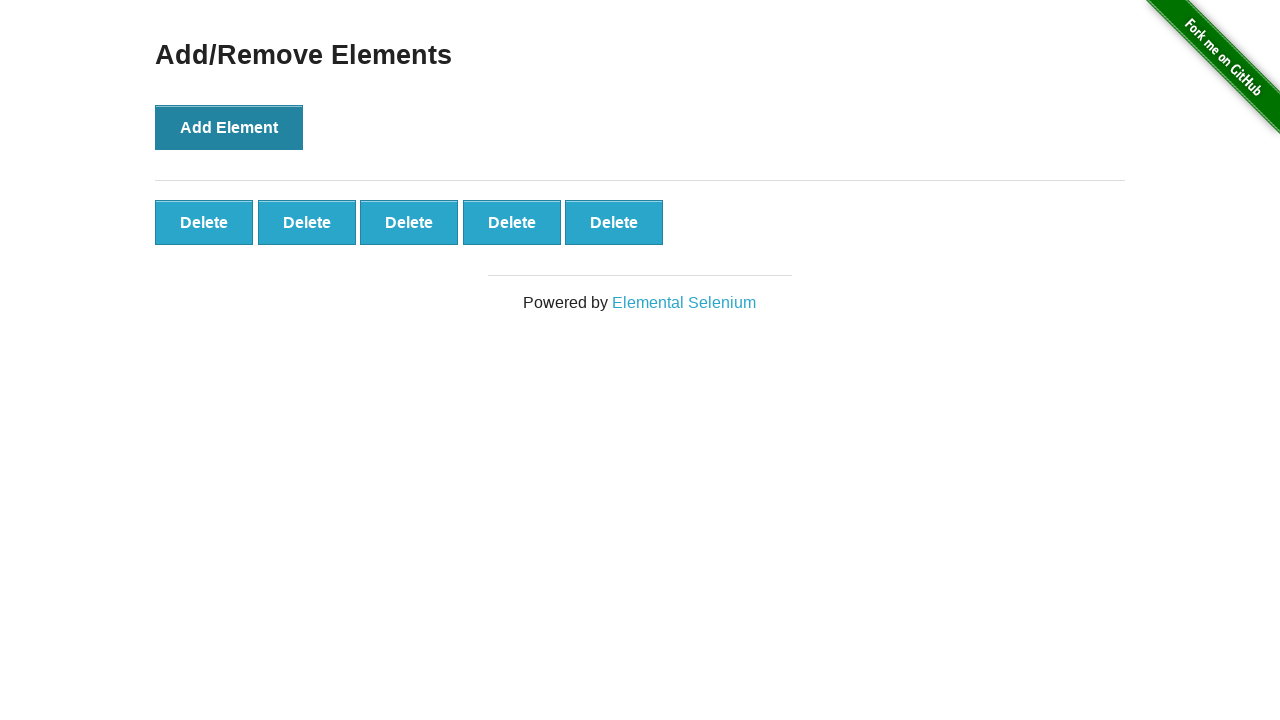